Tests AJAX functionality by clicking a button and waiting for a success message to appear after the AJAX request completes

Starting URL: http://uitestingplayground.com/ajax

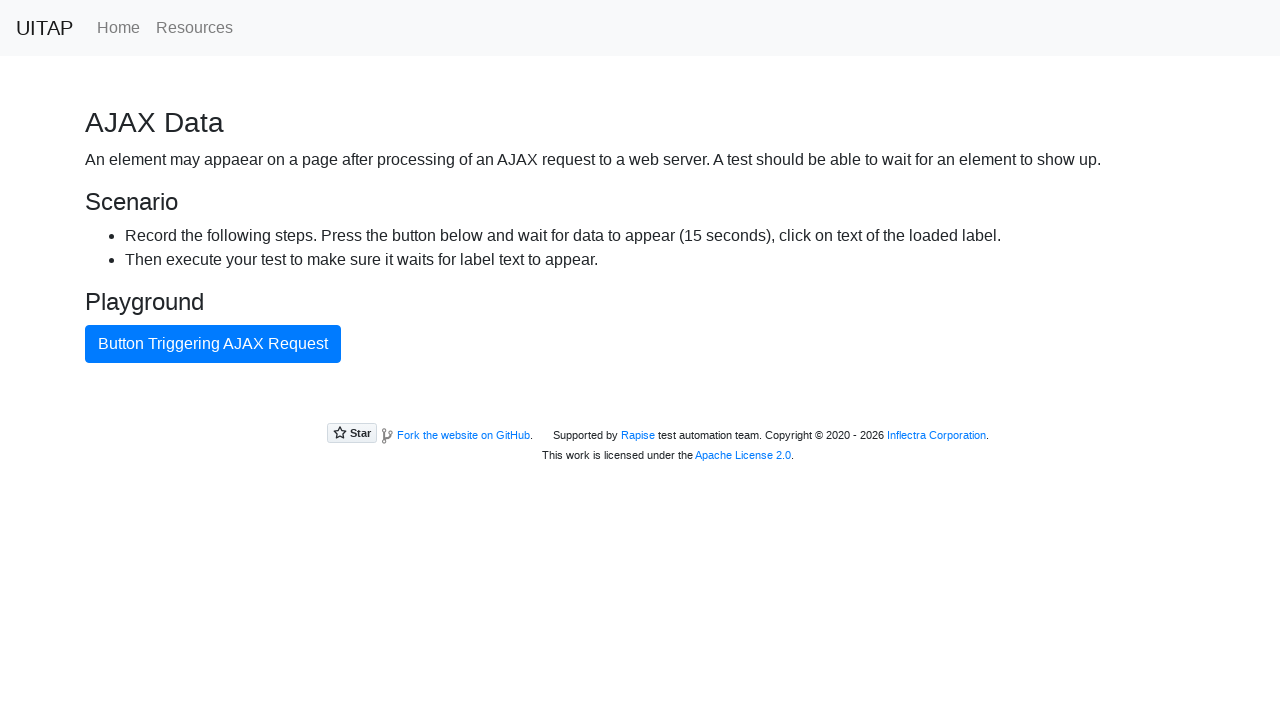

Clicked the blue AJAX button at (213, 344) on #ajaxButton
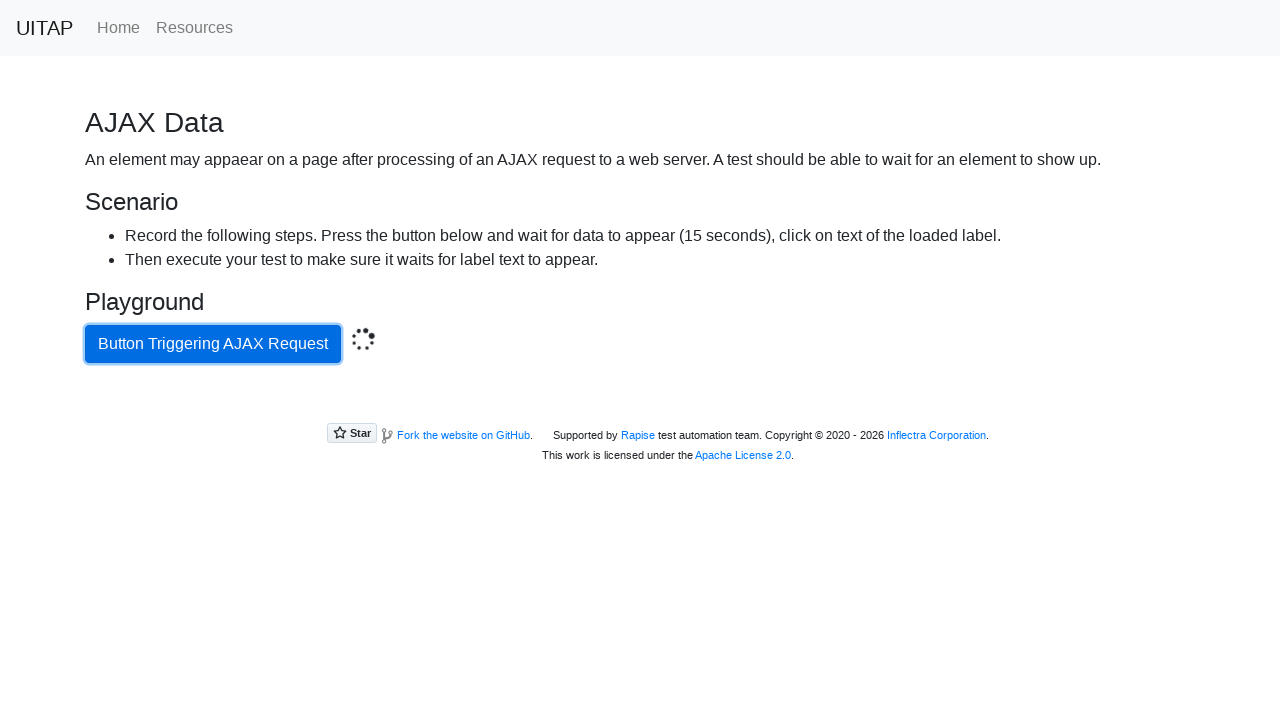

Waited for green success message to appear after AJAX request completed
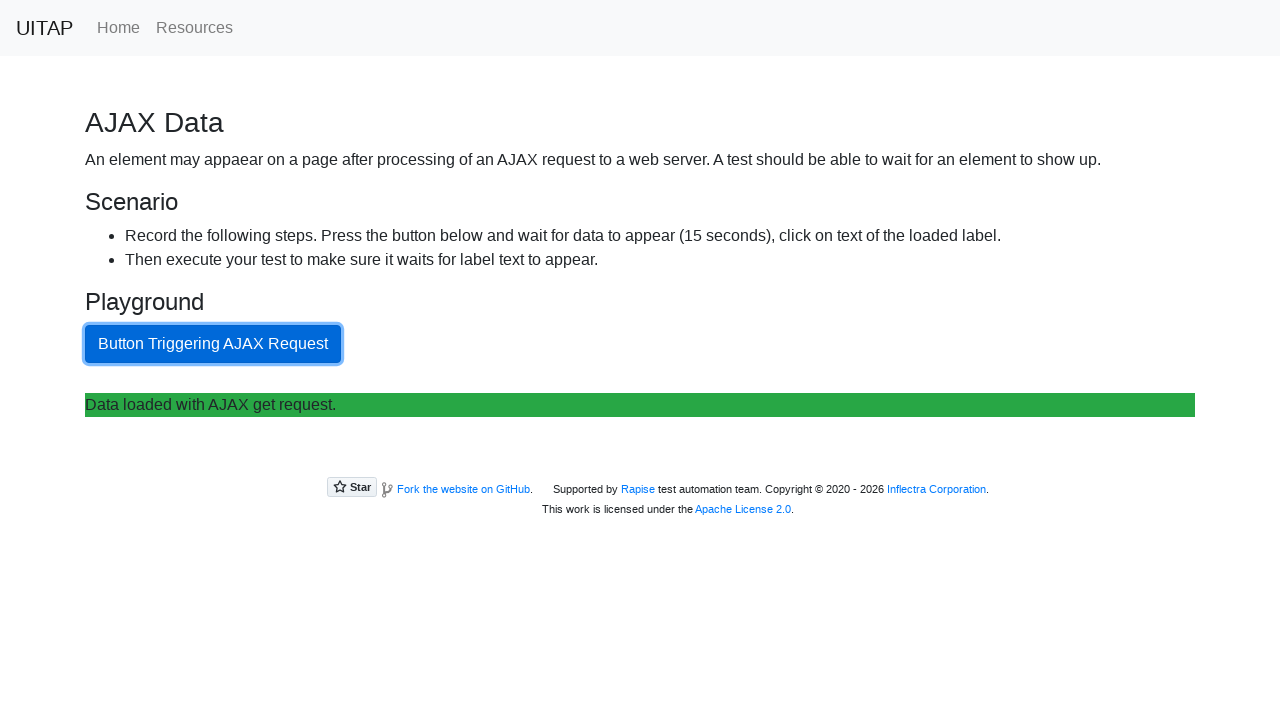

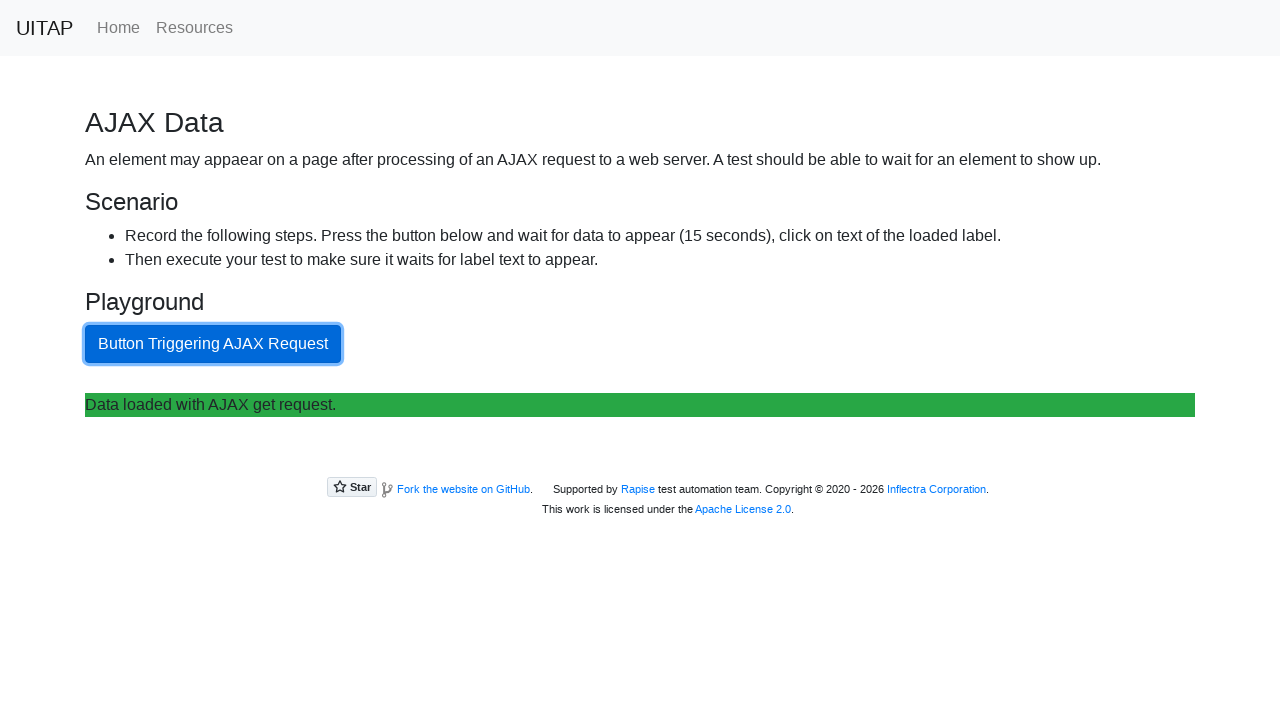